Tests calendar/date picker functionality by opening the calendar widget and selecting a specific day (29th)

Starting URL: https://rahulshettyacademy.com/dropdownsPractise/

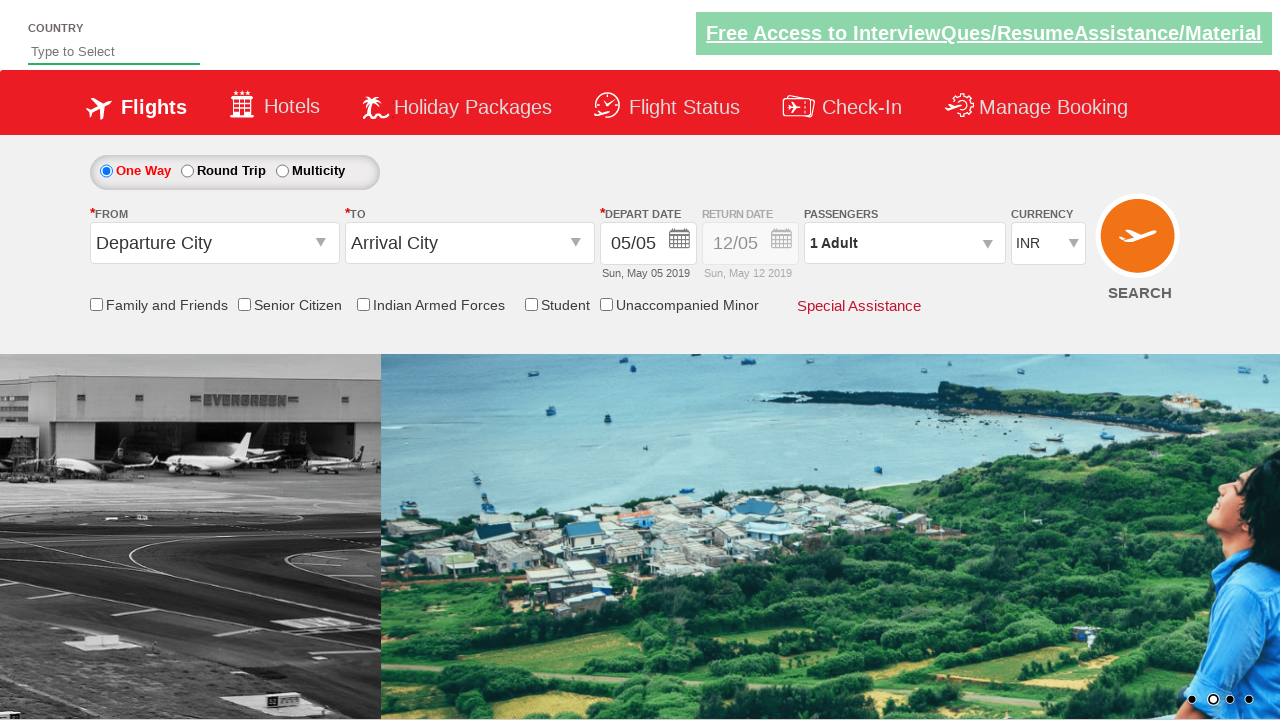

Clicked on date input field to open calendar widget at (648, 244) on #ctl00_mainContent_view_date1
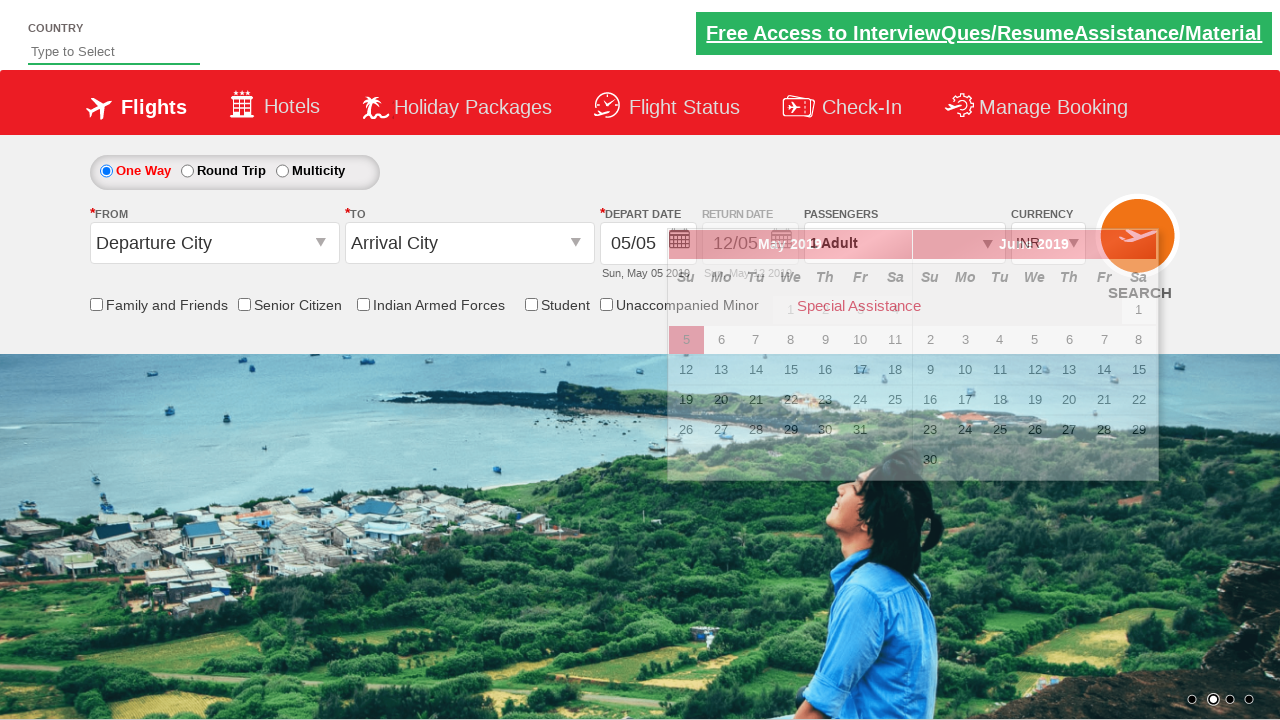

Calendar widget loaded and date picker appeared
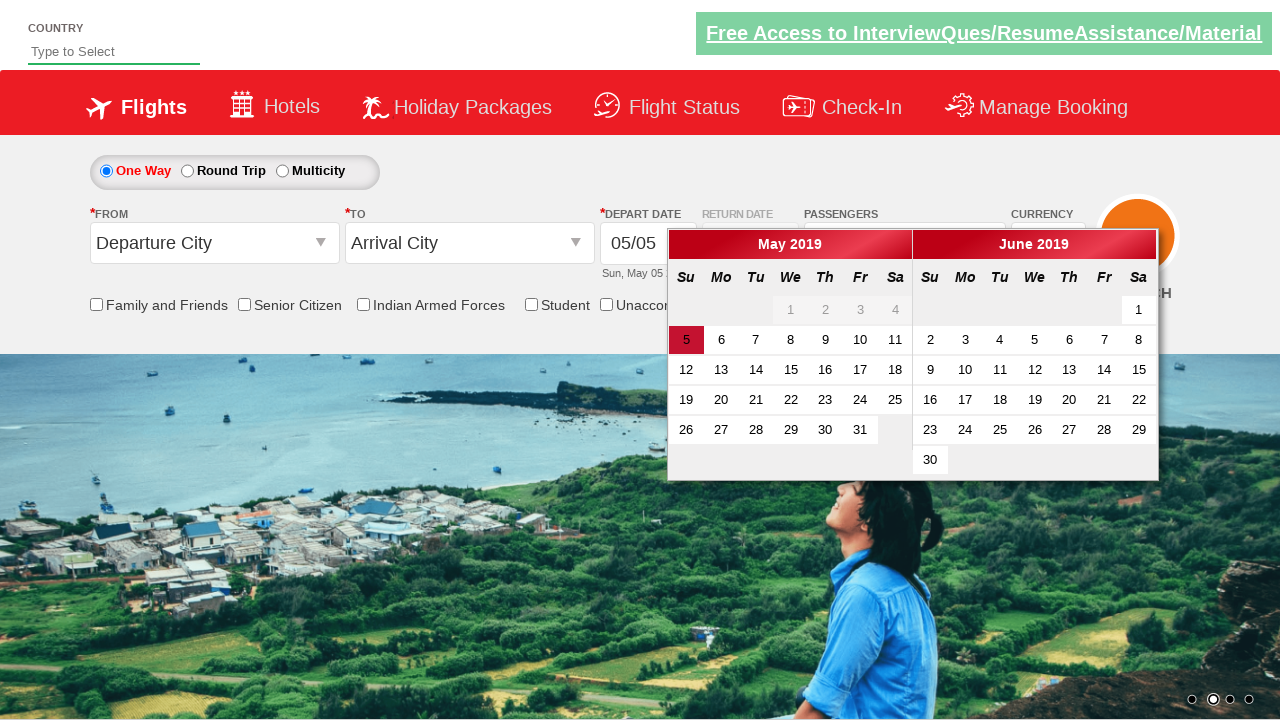

Selected day 29 from the calendar picker at (791, 430) on .ui-state-default:has-text('29')
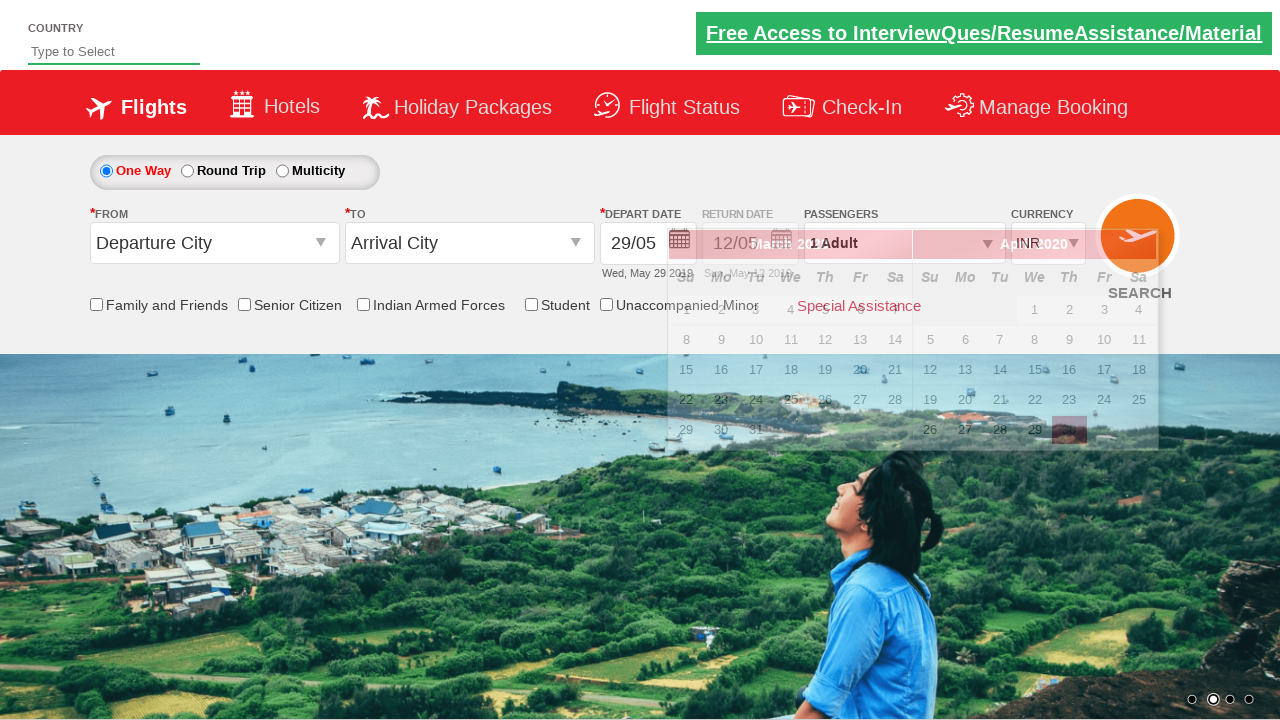

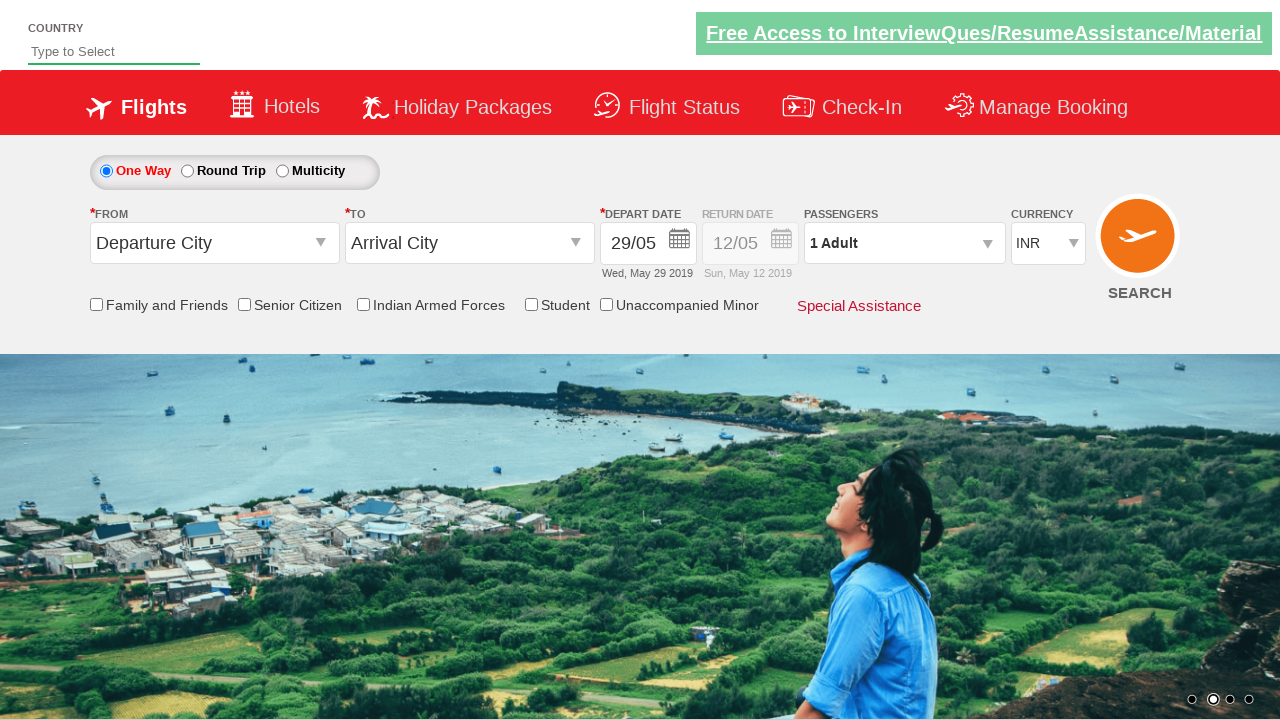